Navigates through a postal code website hierarchy, visiting a country page, then a province page, then a locality page, and finally a street page to verify the navigation structure works correctly.

Starting URL: https://codigo-postal.co/

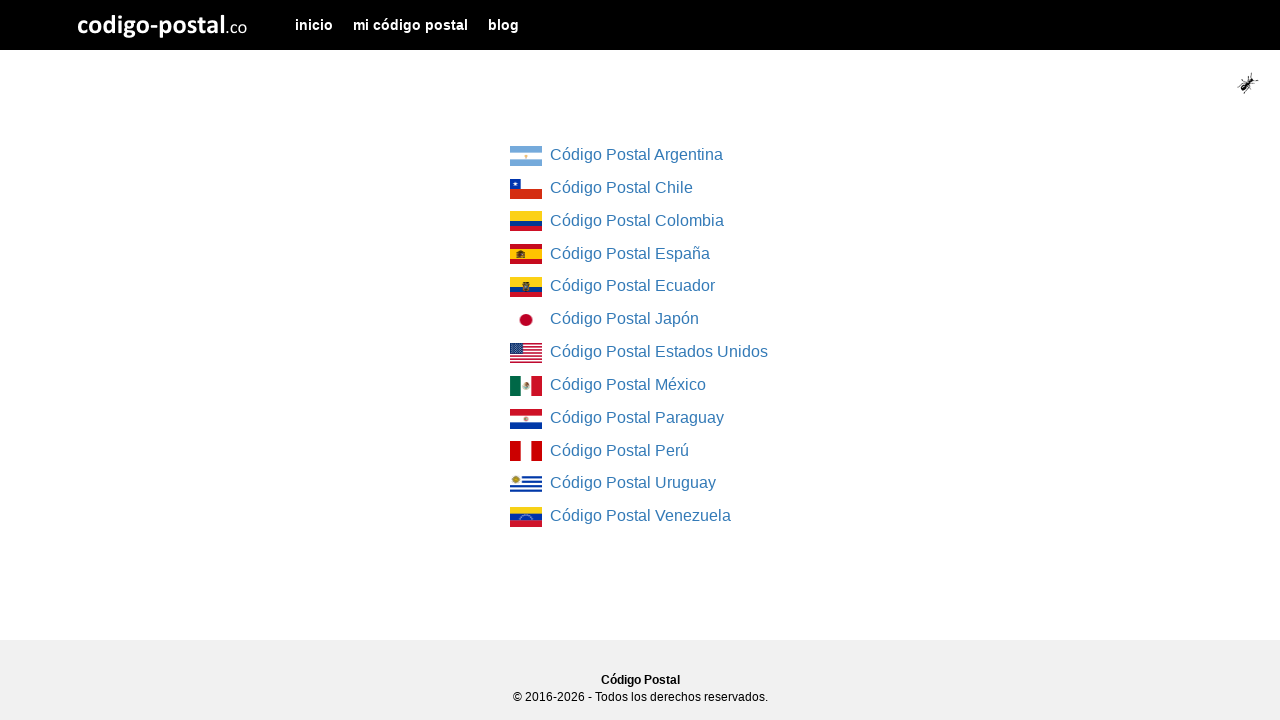

Country list loaded on postal code website
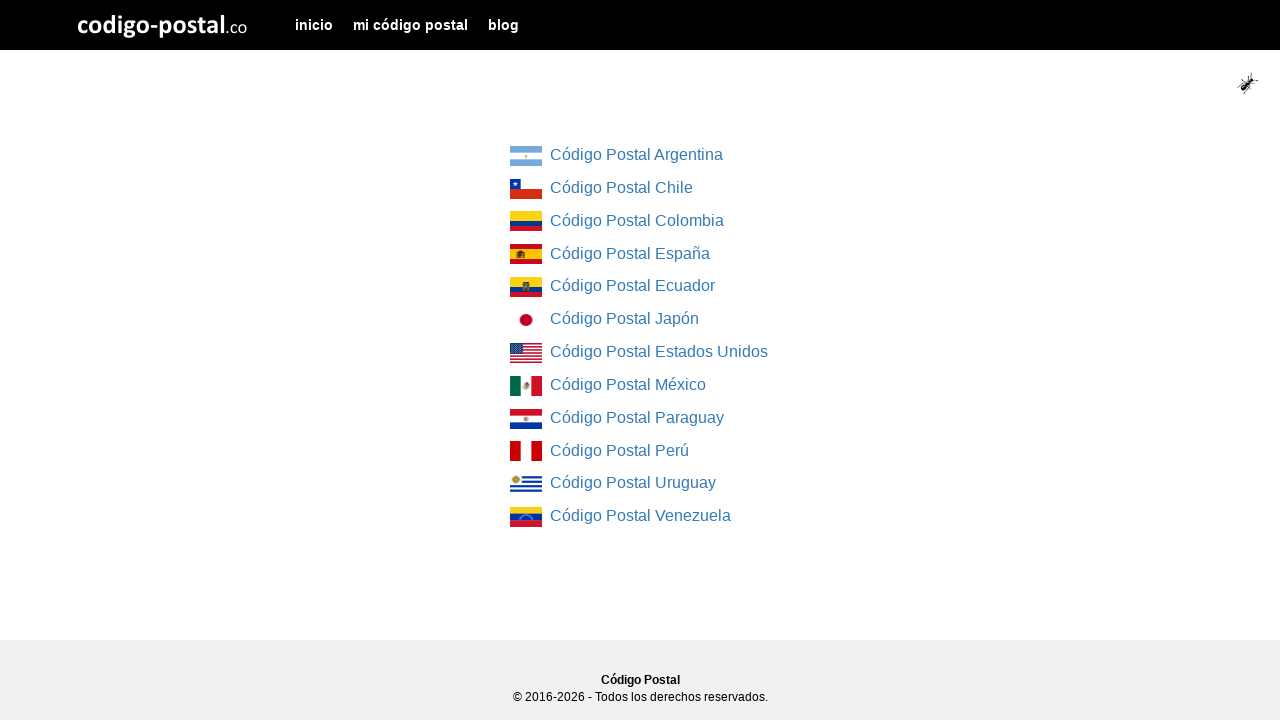

Clicked first country link to navigate to country page at (526, 156) on div[class="col-md-4 col-md-offset-4"] ul li a >> nth=0
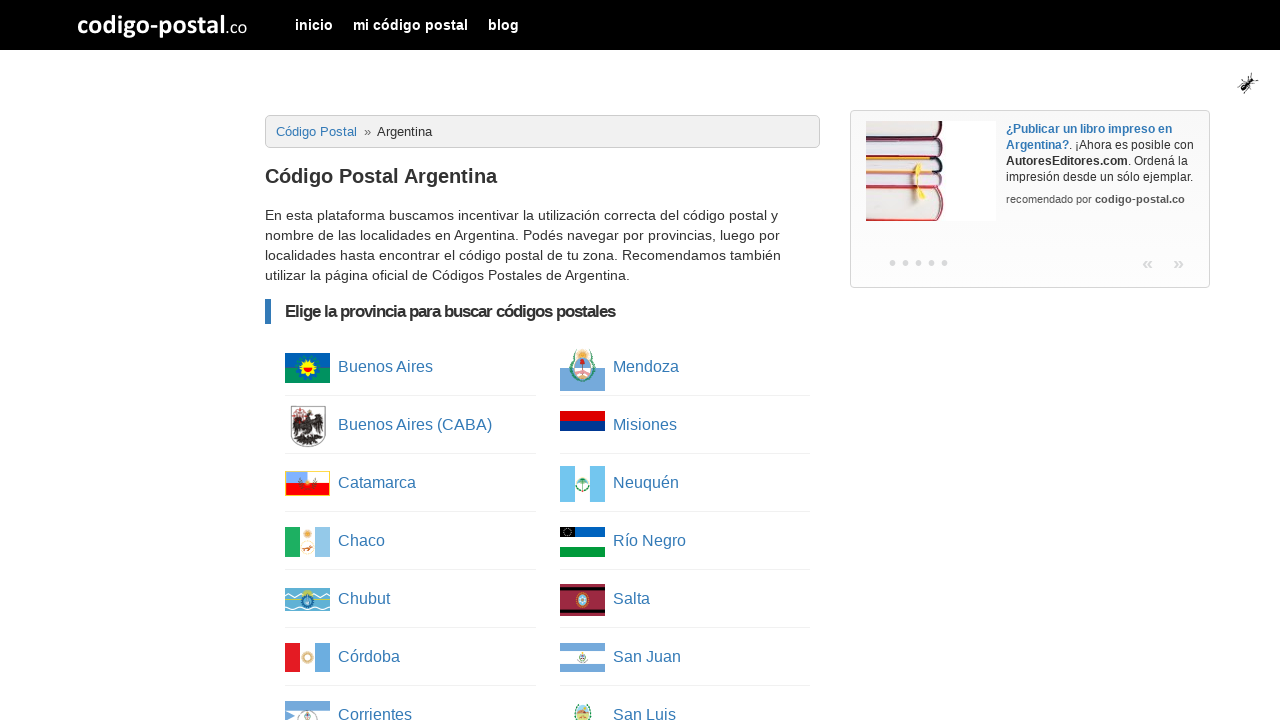

Province list loaded on country page
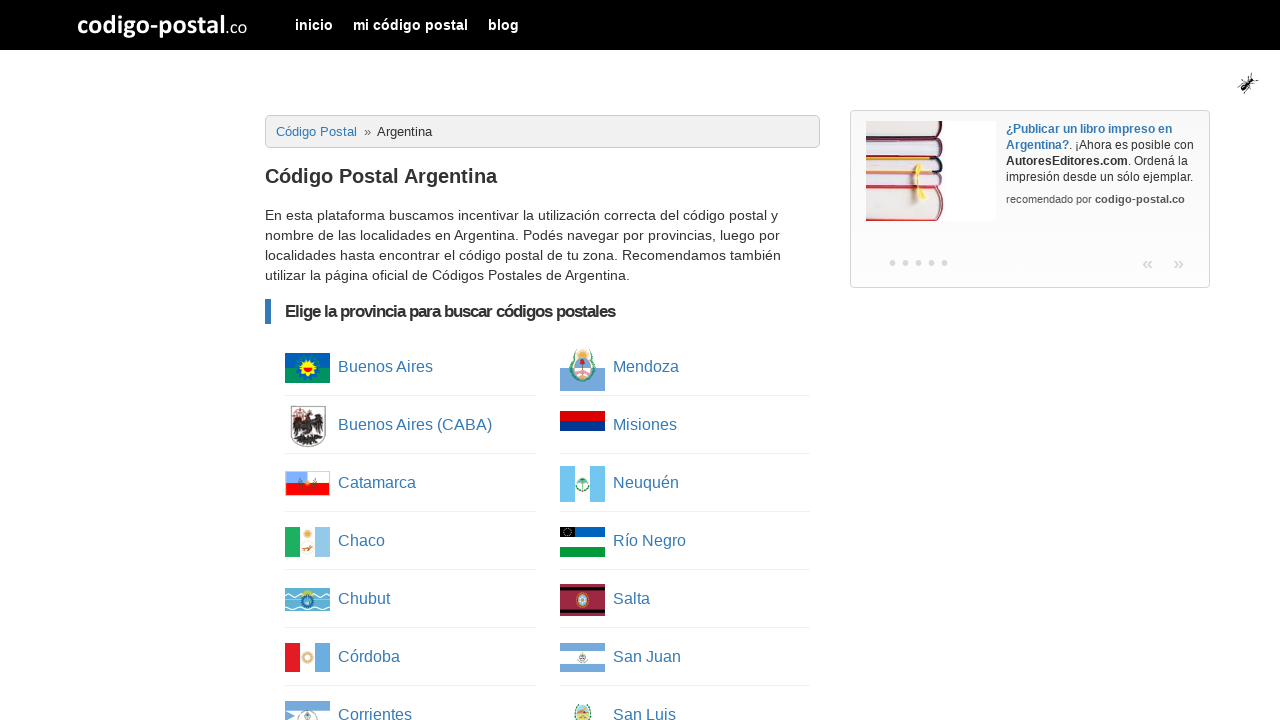

Clicked first province link to navigate to province page at (308, 368) on ul.column-list li a >> nth=0
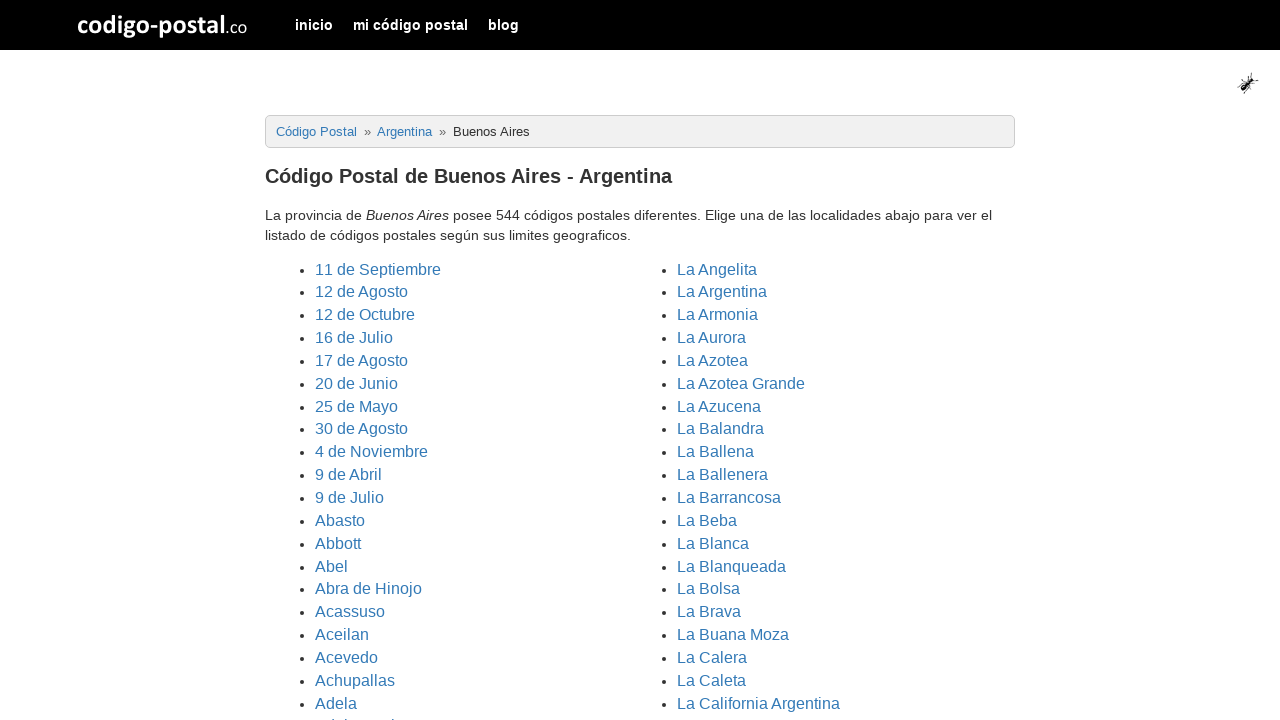

Localities list loaded on province page
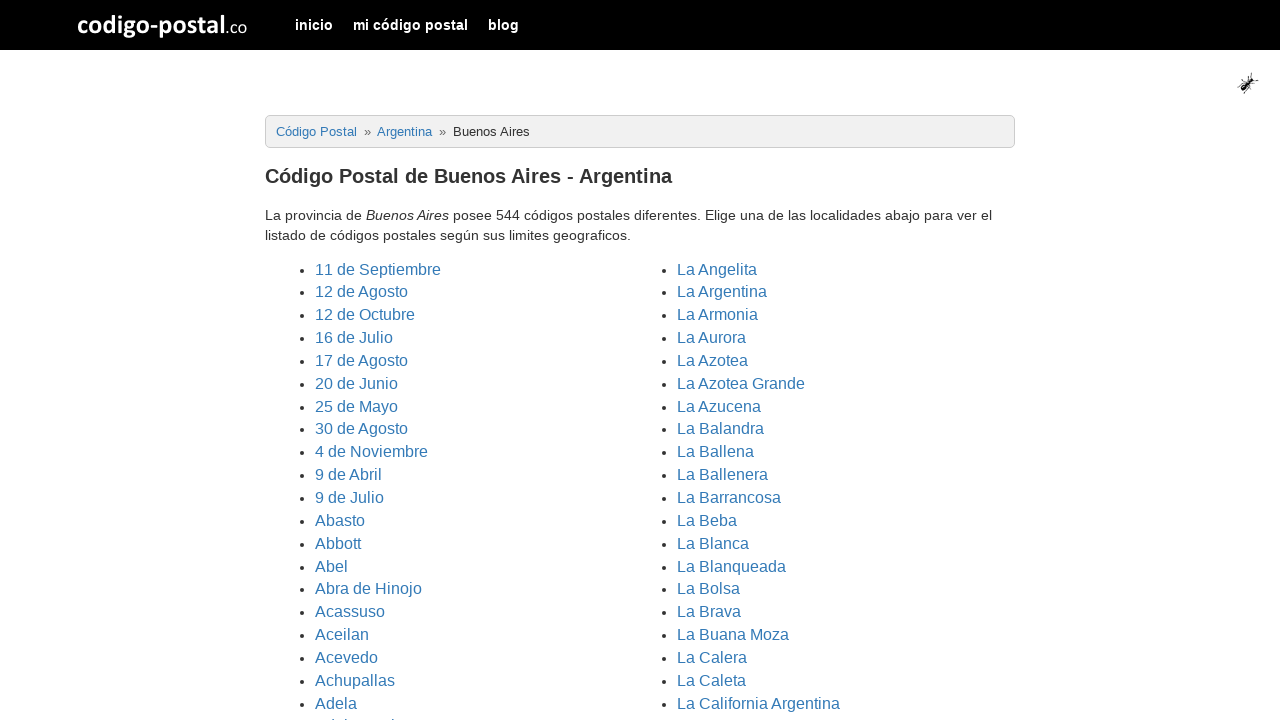

Clicked first locality link to navigate to locality page at (378, 269) on ul.cities li a >> nth=0
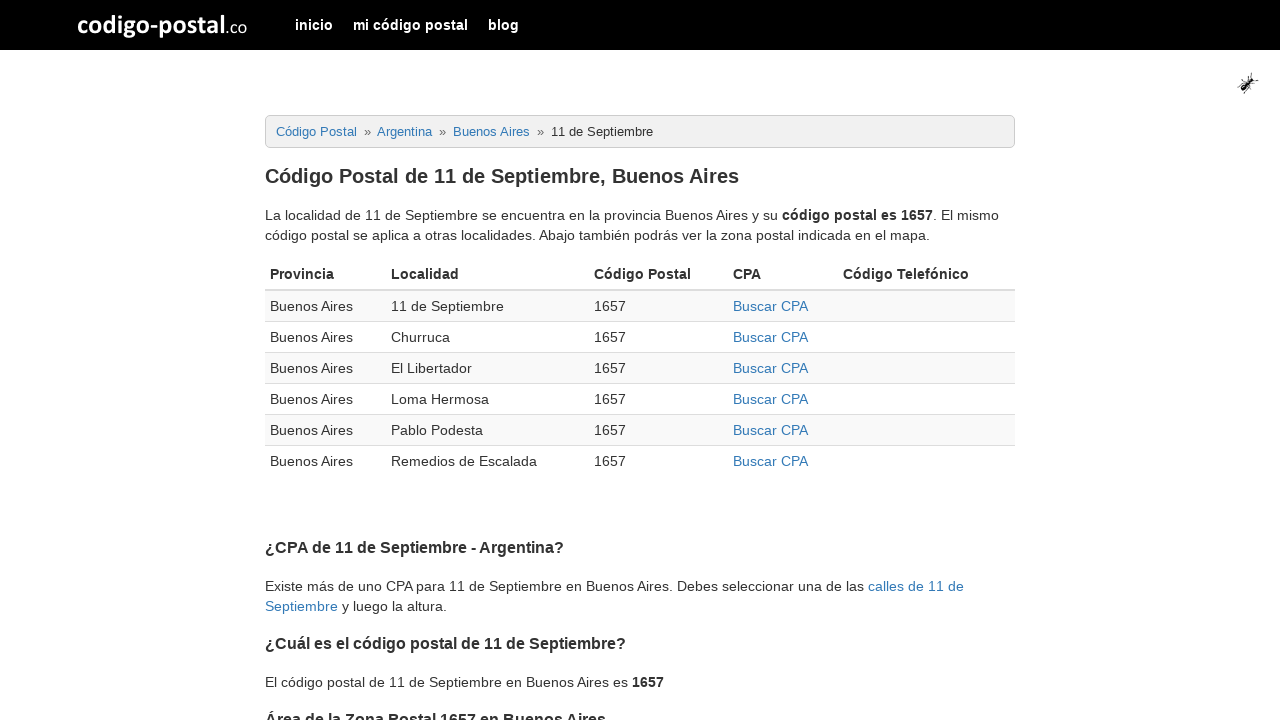

Postal code data table loaded on street page
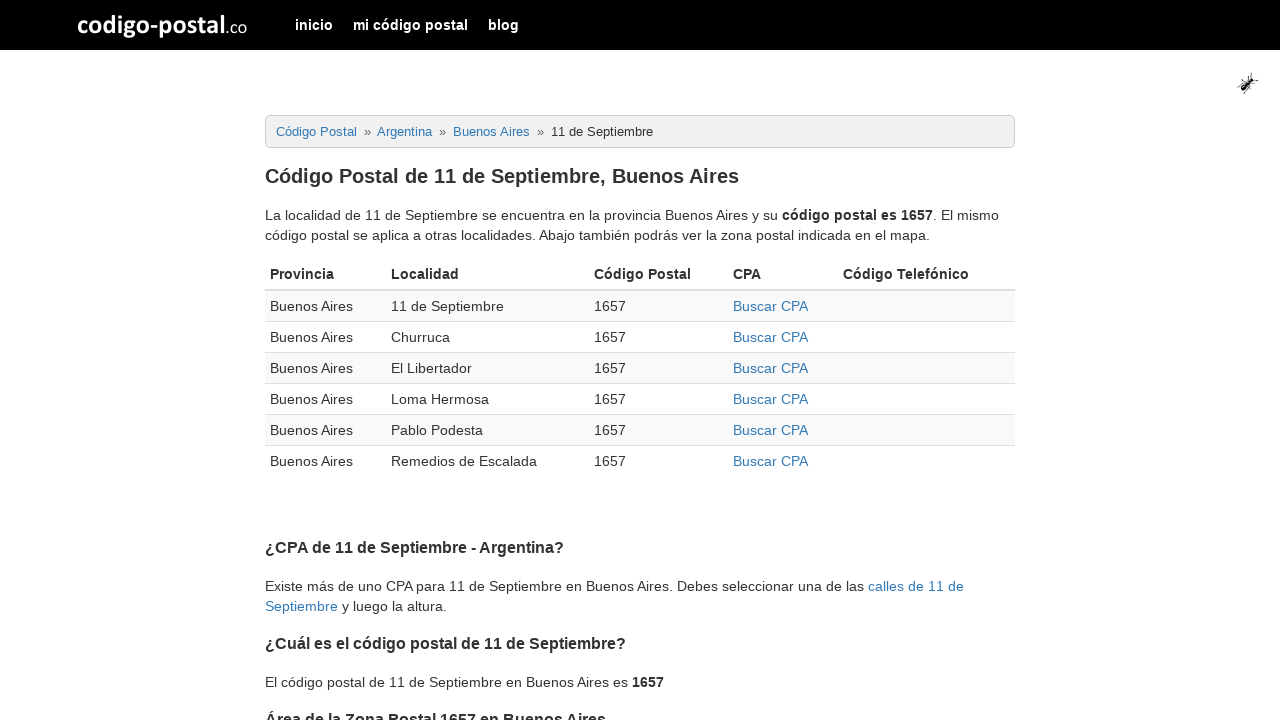

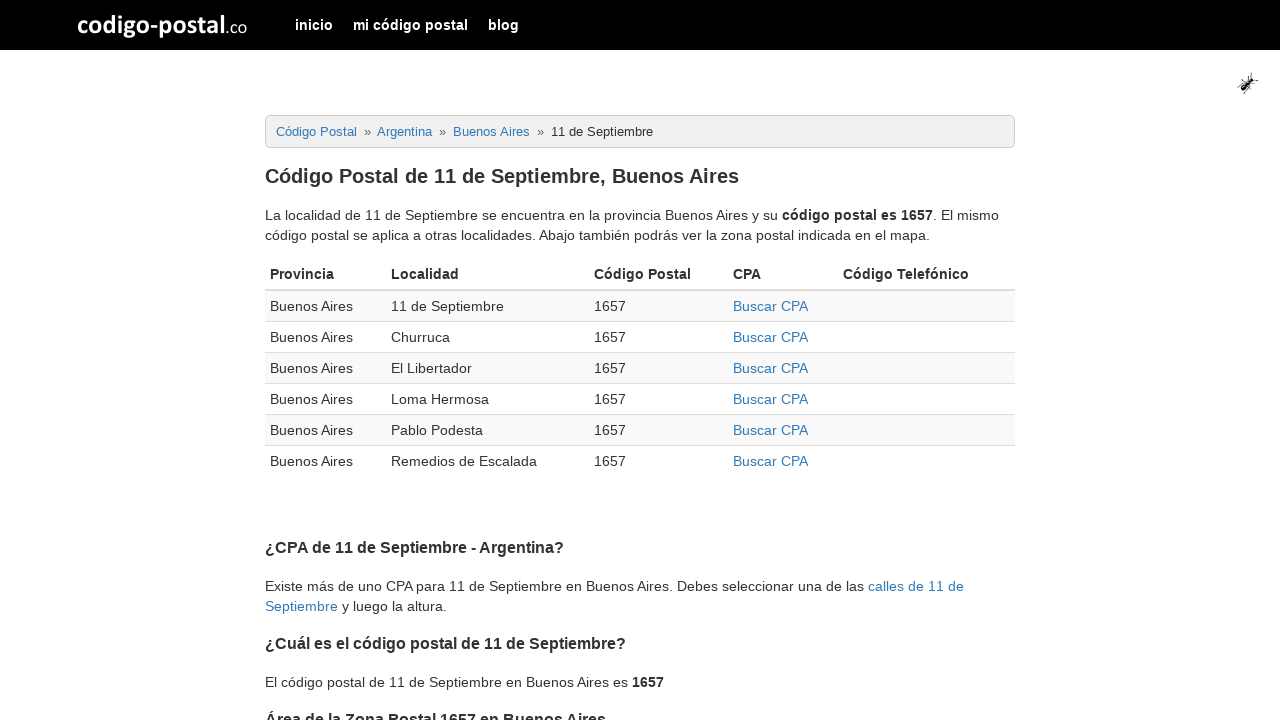